Tests dropdown functionality by selecting different options from the dropdown menu

Starting URL: https://the-internet.herokuapp.com/dropdown

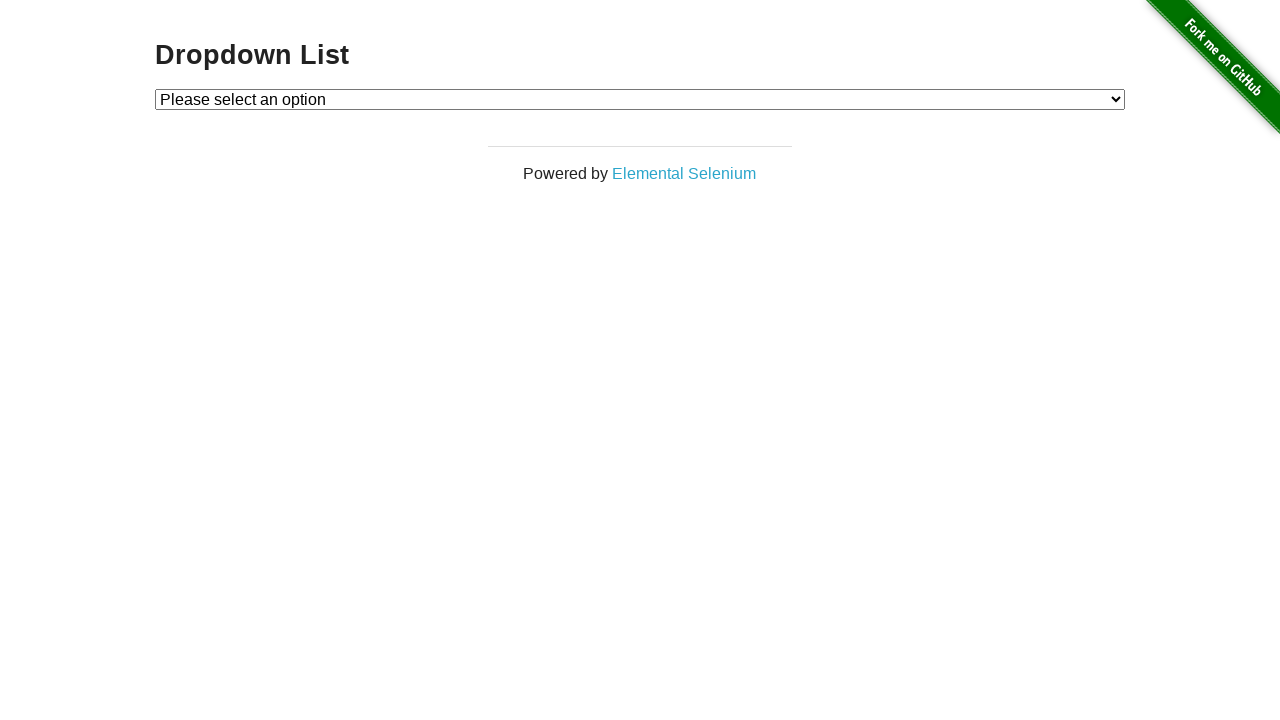

Navigated to dropdown test page
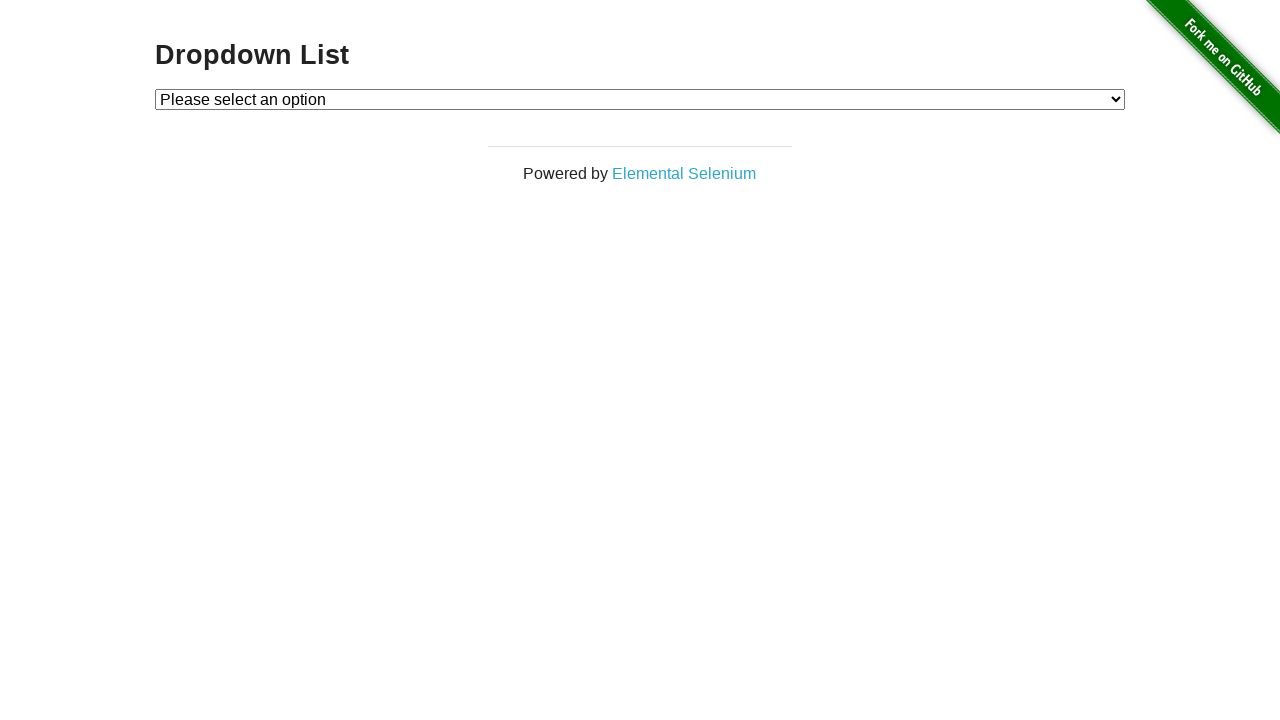

Selected Option 1 from dropdown menu on #dropdown
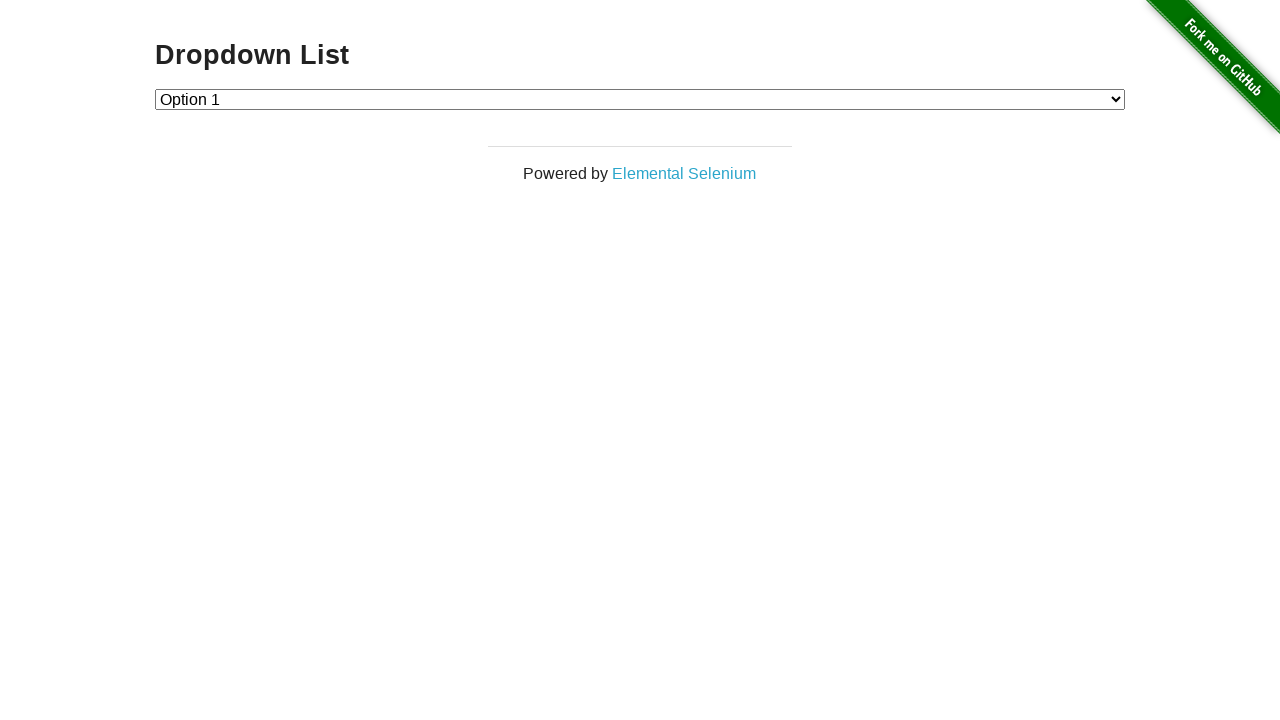

Selected Option 2 from dropdown menu on #dropdown
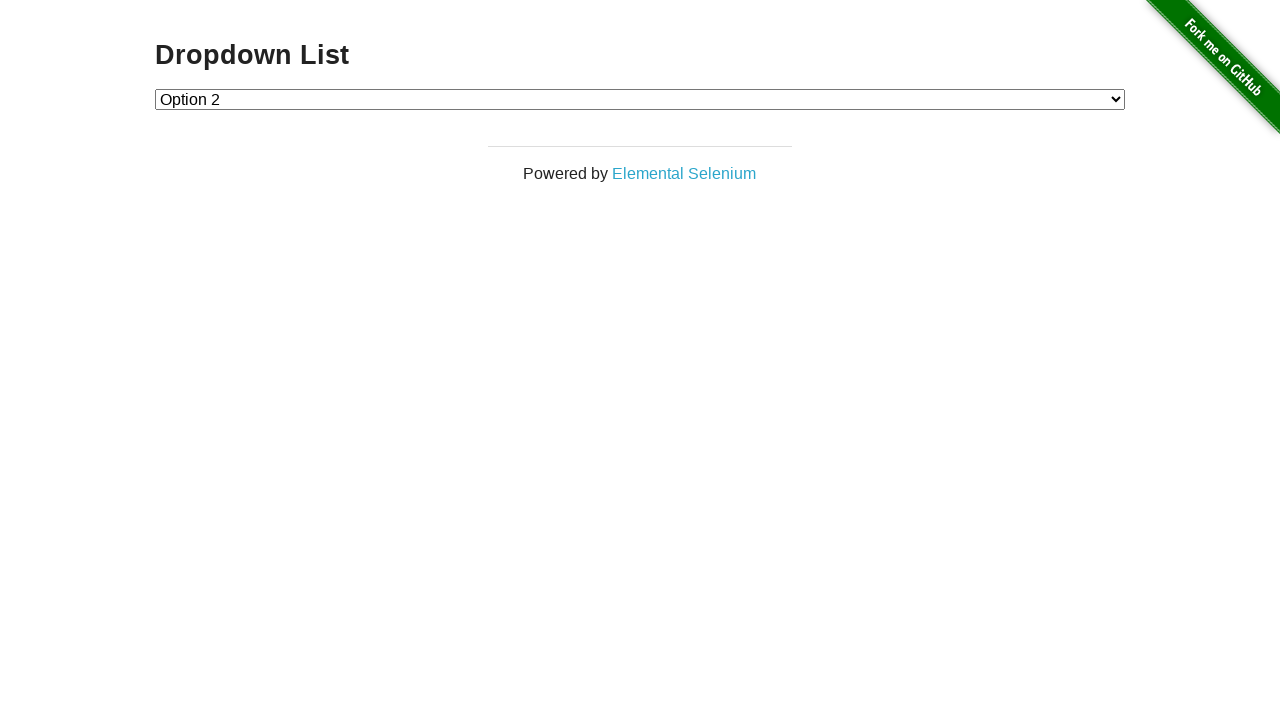

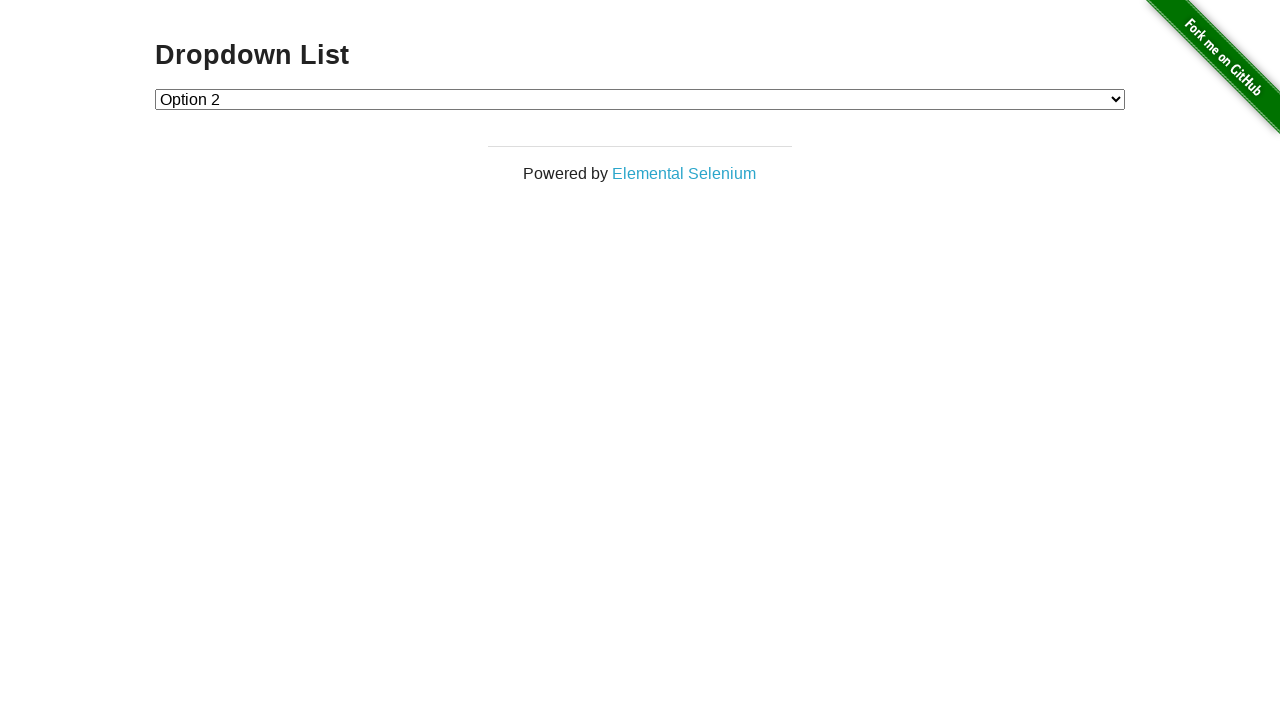